Tests JavaScript prompt dialog by clicking the prompt button, entering text in the prompt, and accepting it

Starting URL: https://demoqa.com/alerts

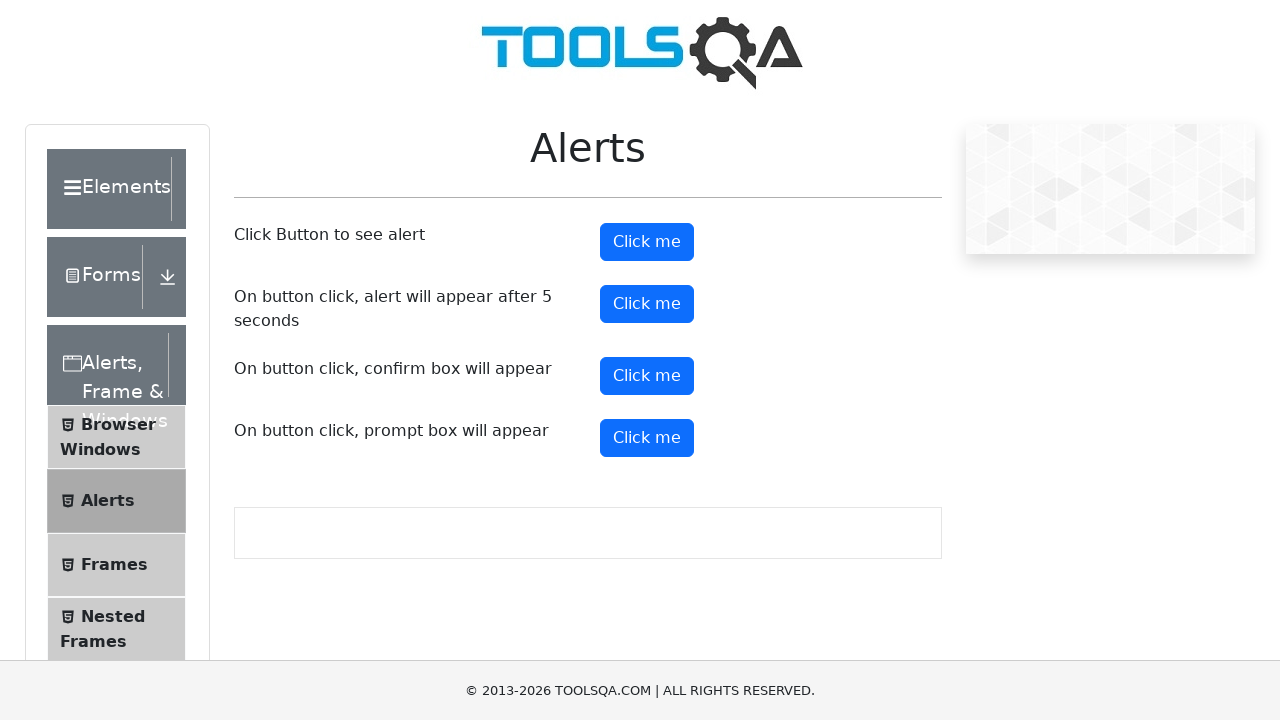

Registered dialog handler to accept prompt with text 'John Smith'
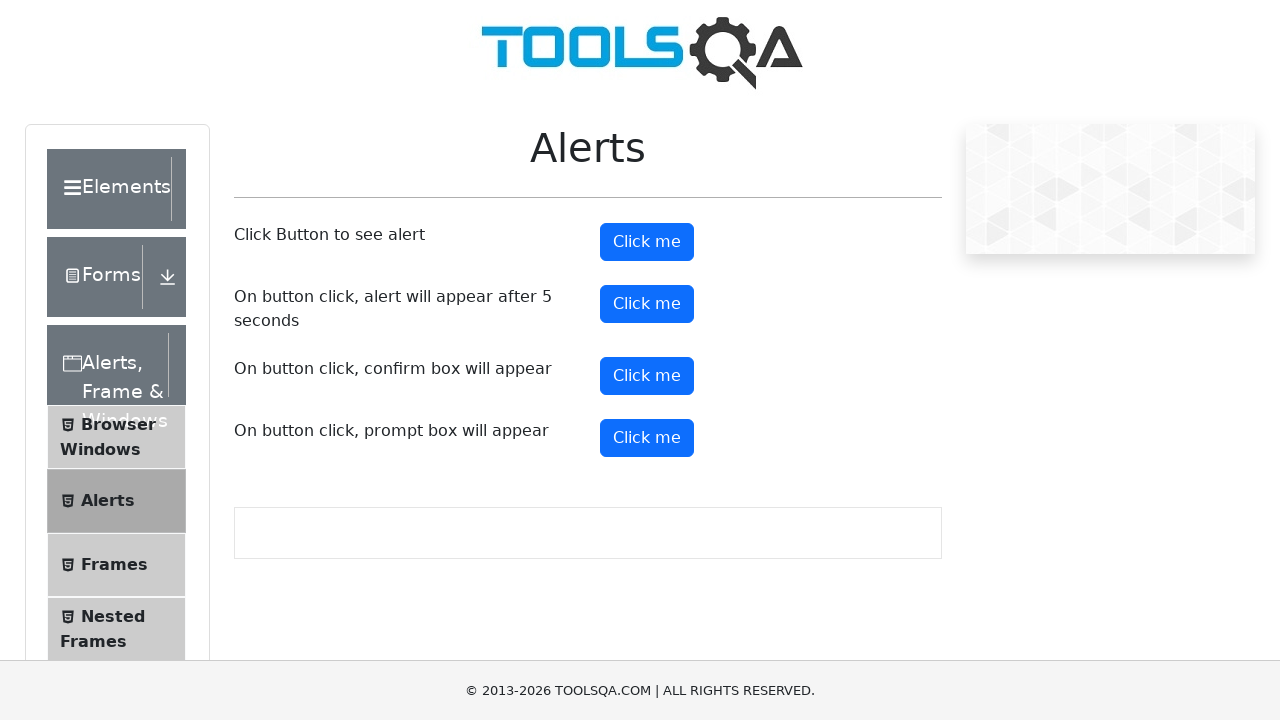

Clicked the prompt button to trigger JavaScript prompt dialog at (647, 438) on #promtButton
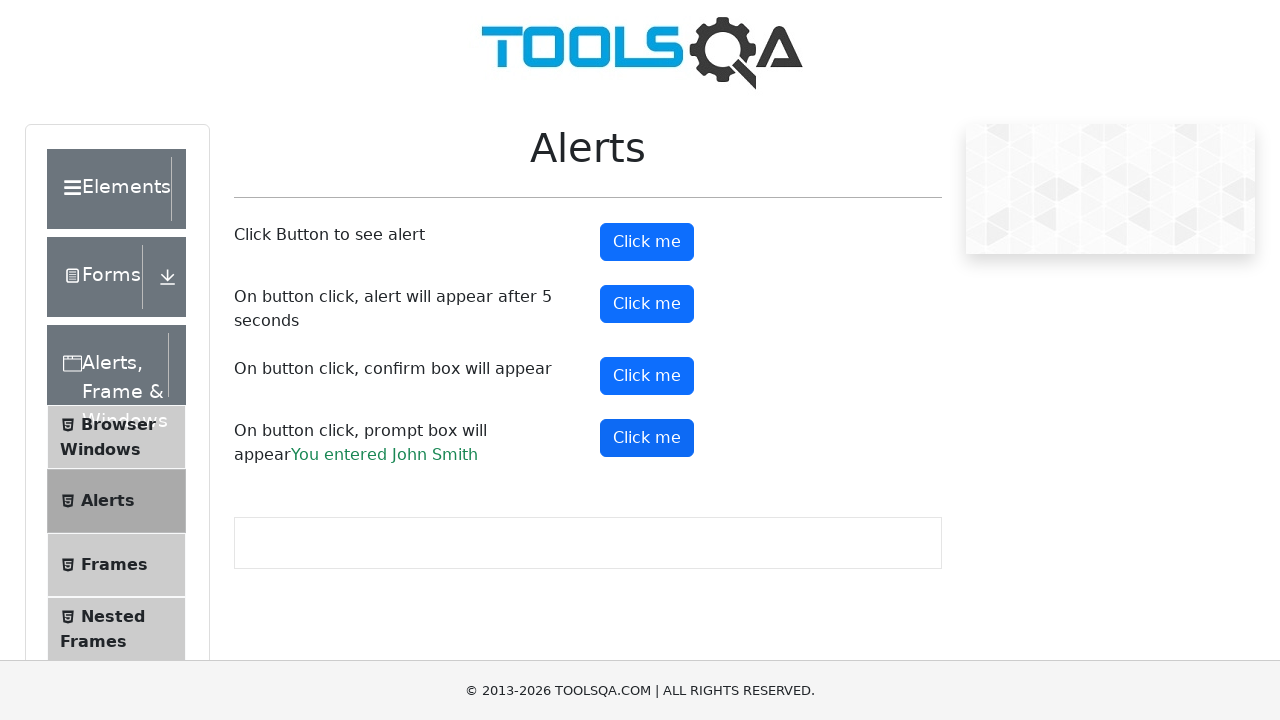

Waited 1000ms for prompt dialog to be handled and result to display
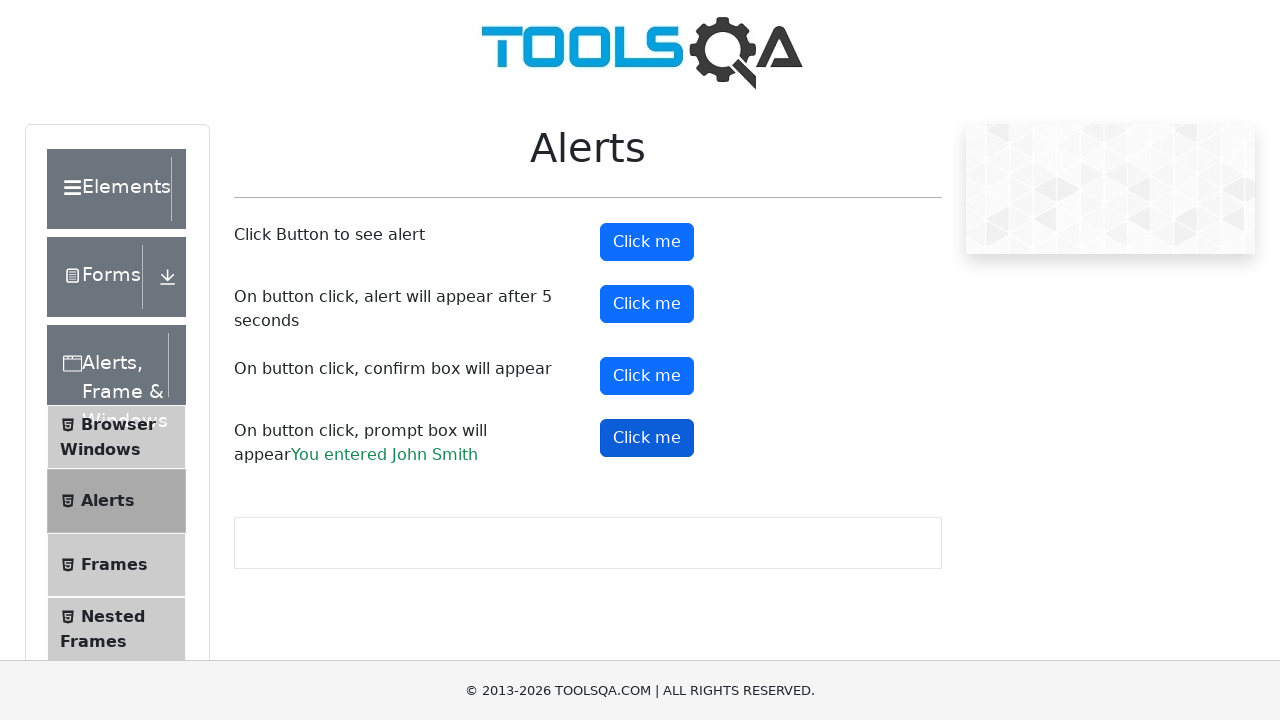

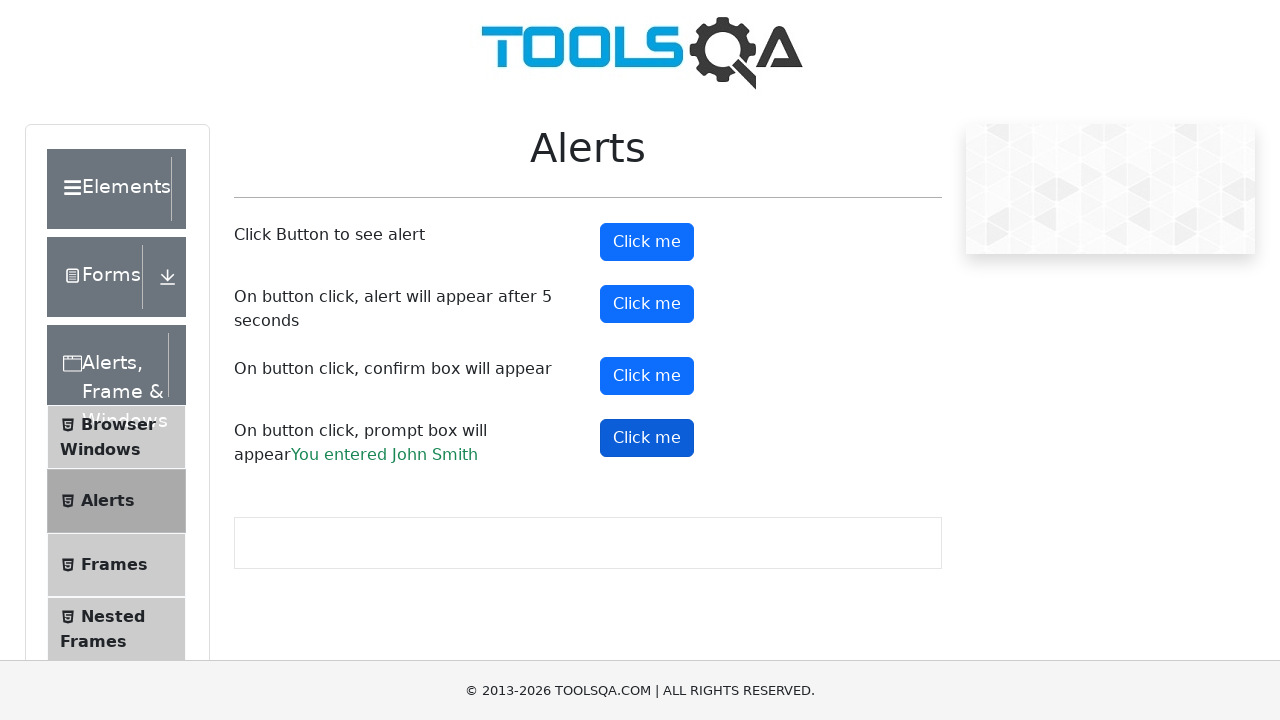